Tests that a draggable element stays in place when dragged with zero offset

Starting URL: https://demoqa.com/dragabble

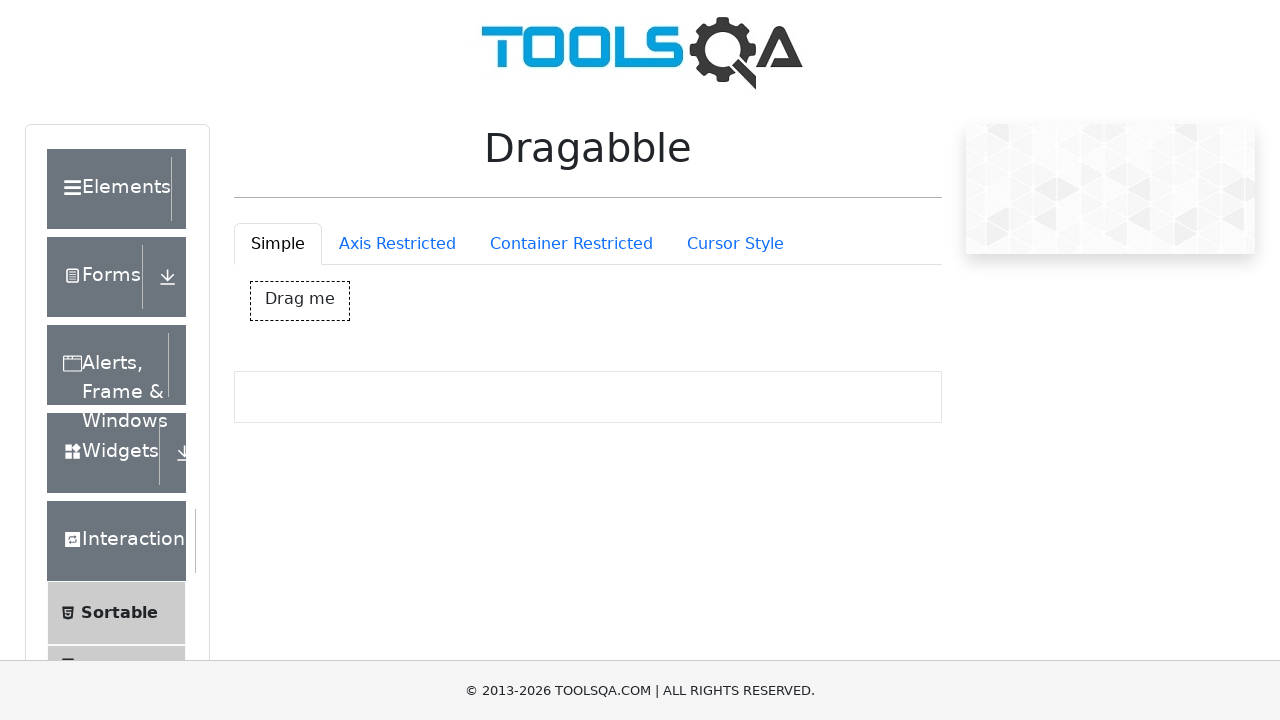

Drag box element loaded and visible
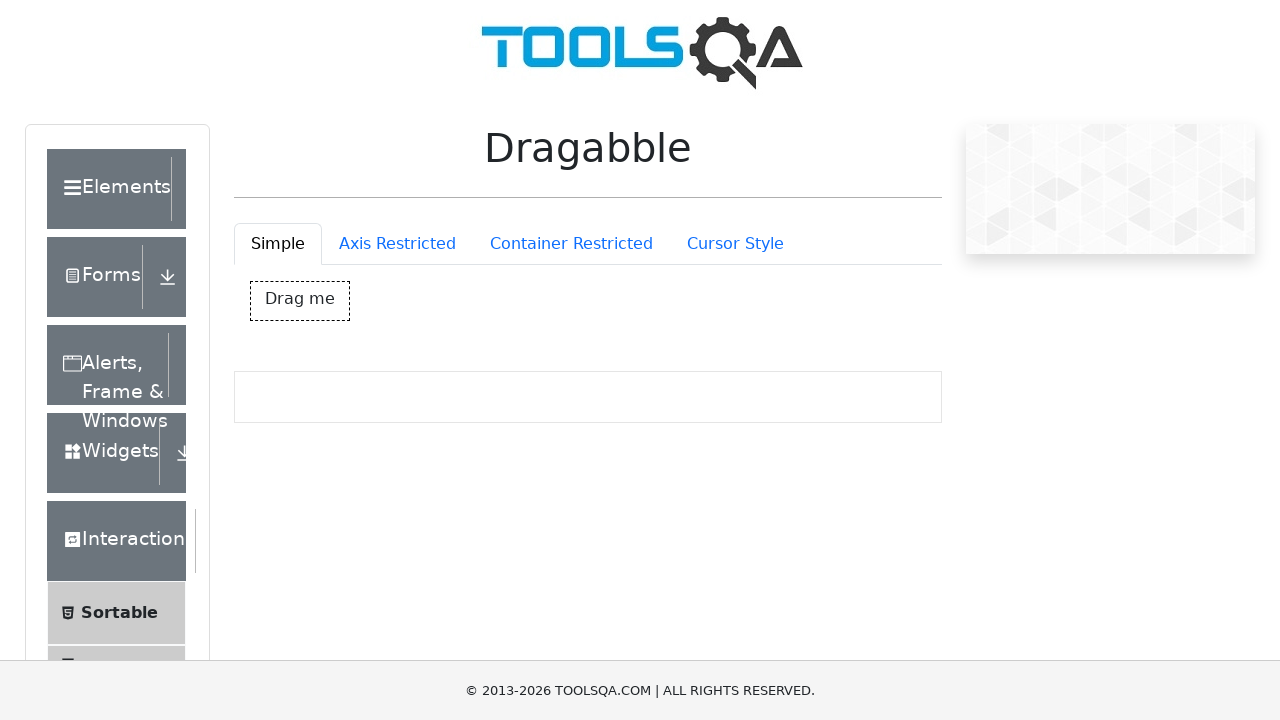

Dragged element with zero offset to verify it stays in place at (251, 282)
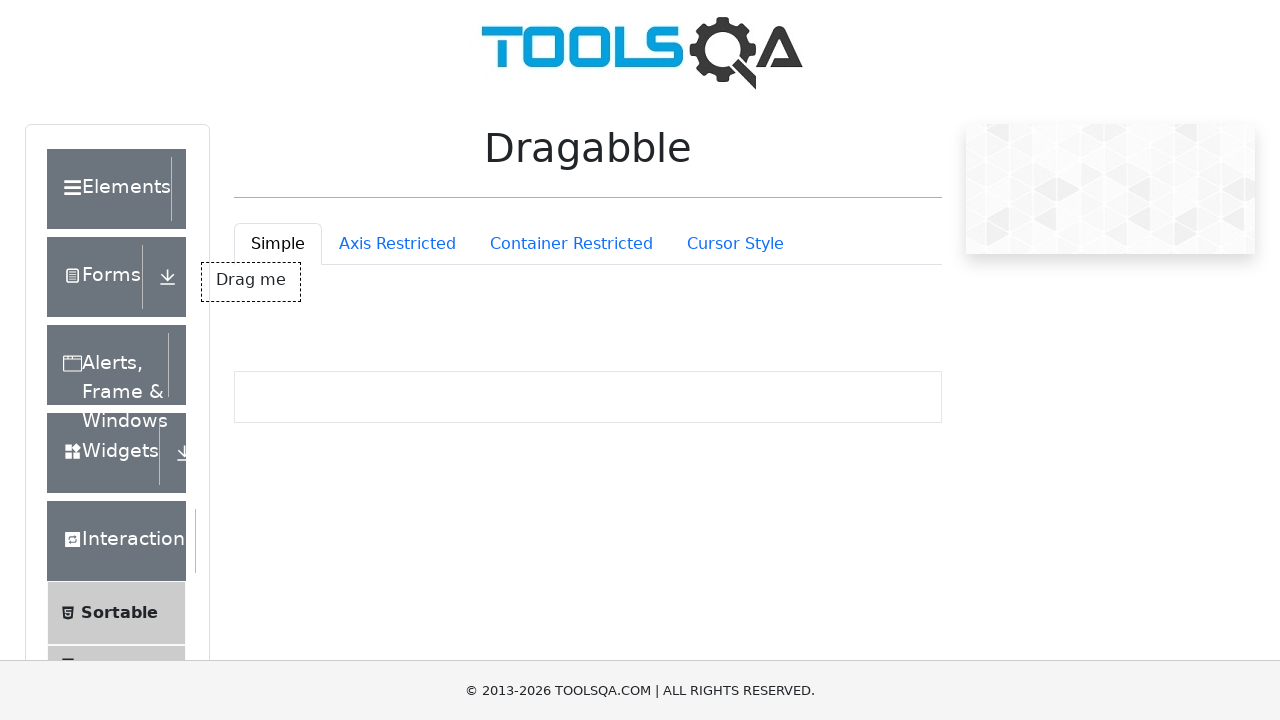

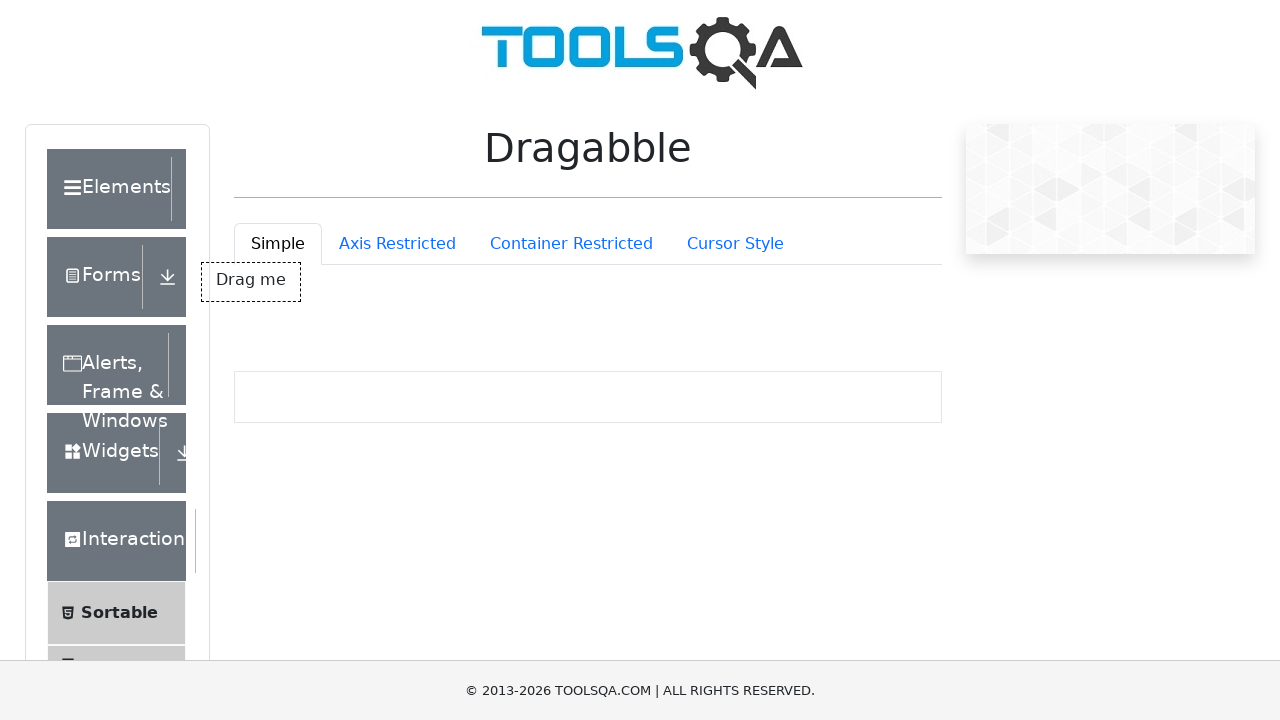